Tests the python.org search feature by searching for "pycon" and verifying that search results are displayed on the results page.

Starting URL: http://www.python.org

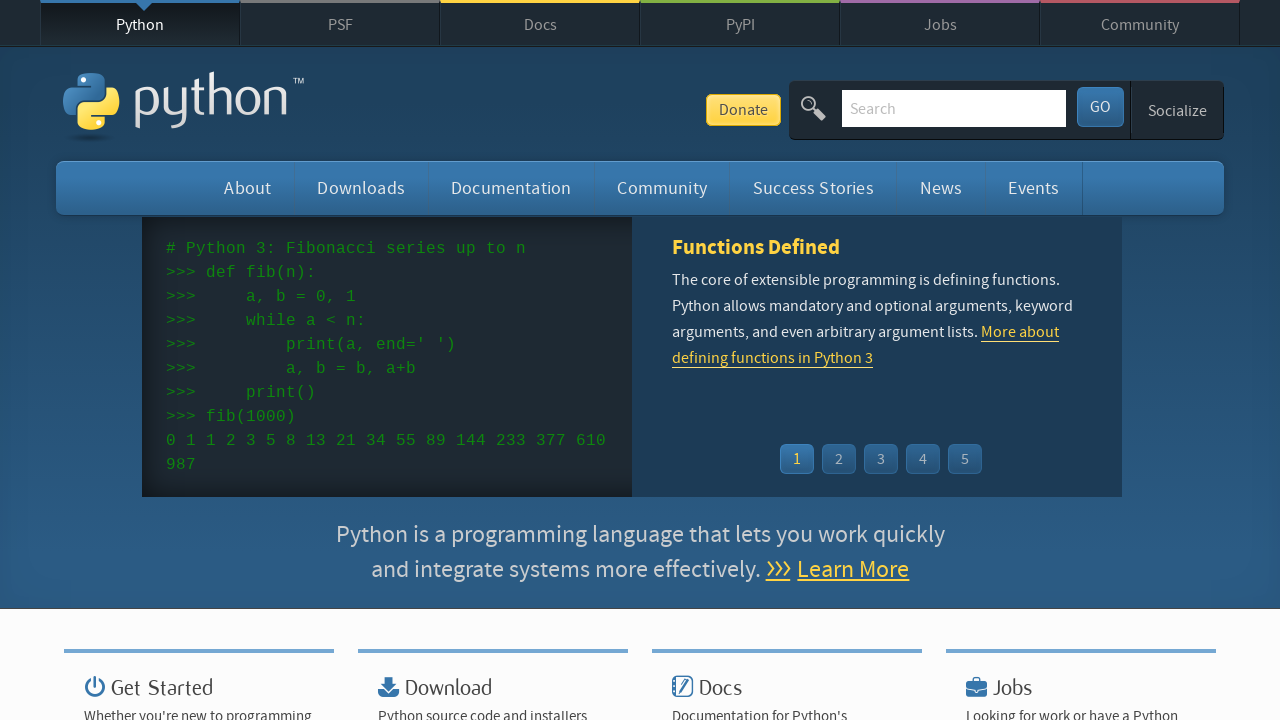

Verified page title contains 'Python'
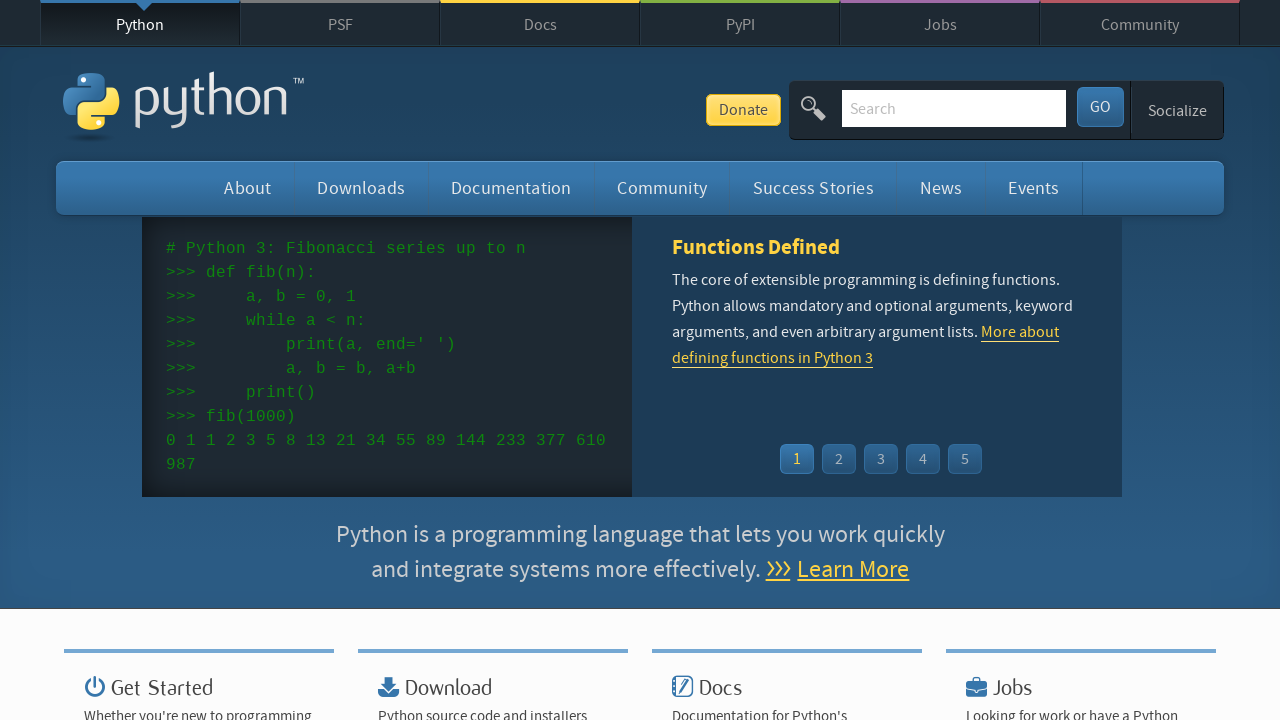

Filled search field with 'pycon' on input[name='q']
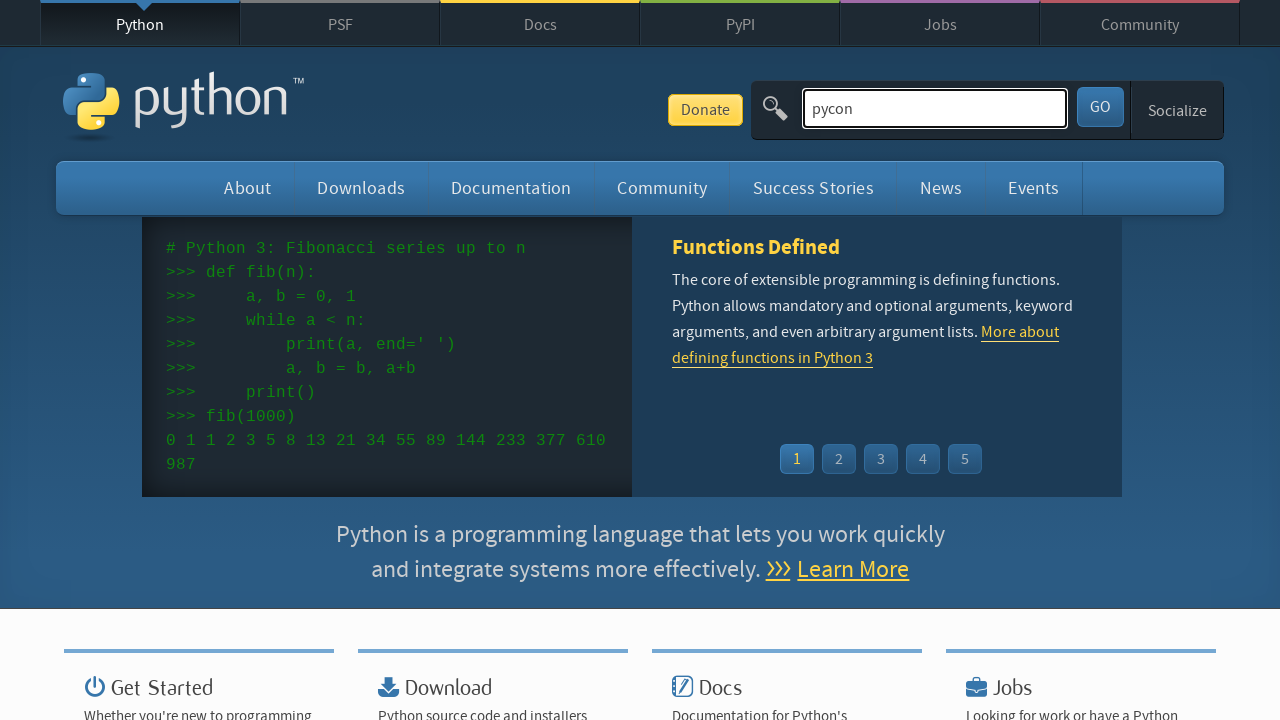

Clicked search submit button at (1100, 107) on button[type='submit']
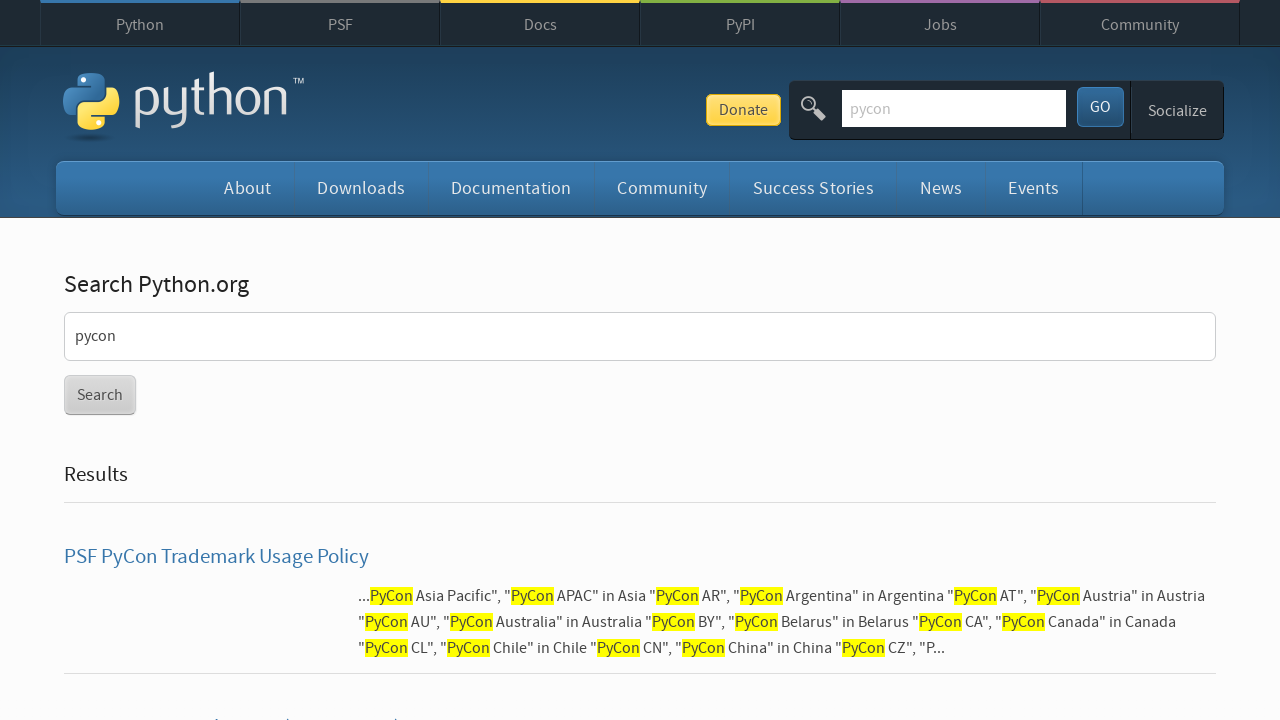

Search results loaded and displayed on results page
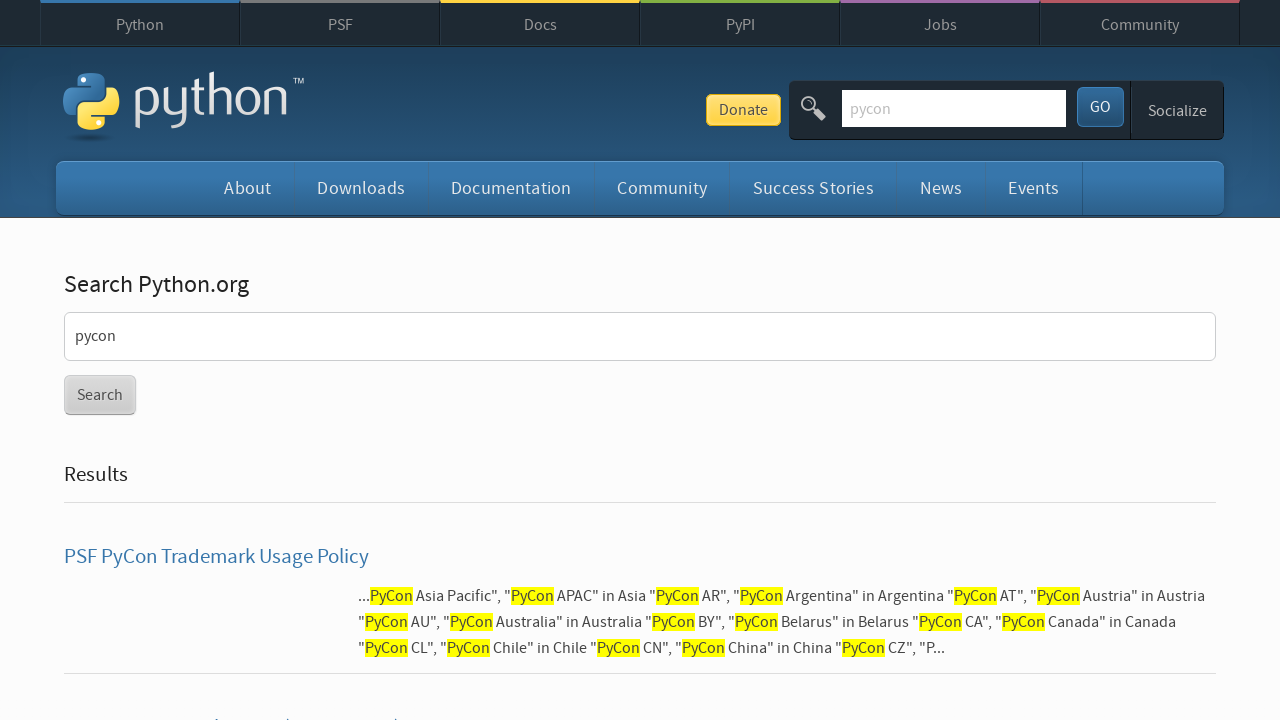

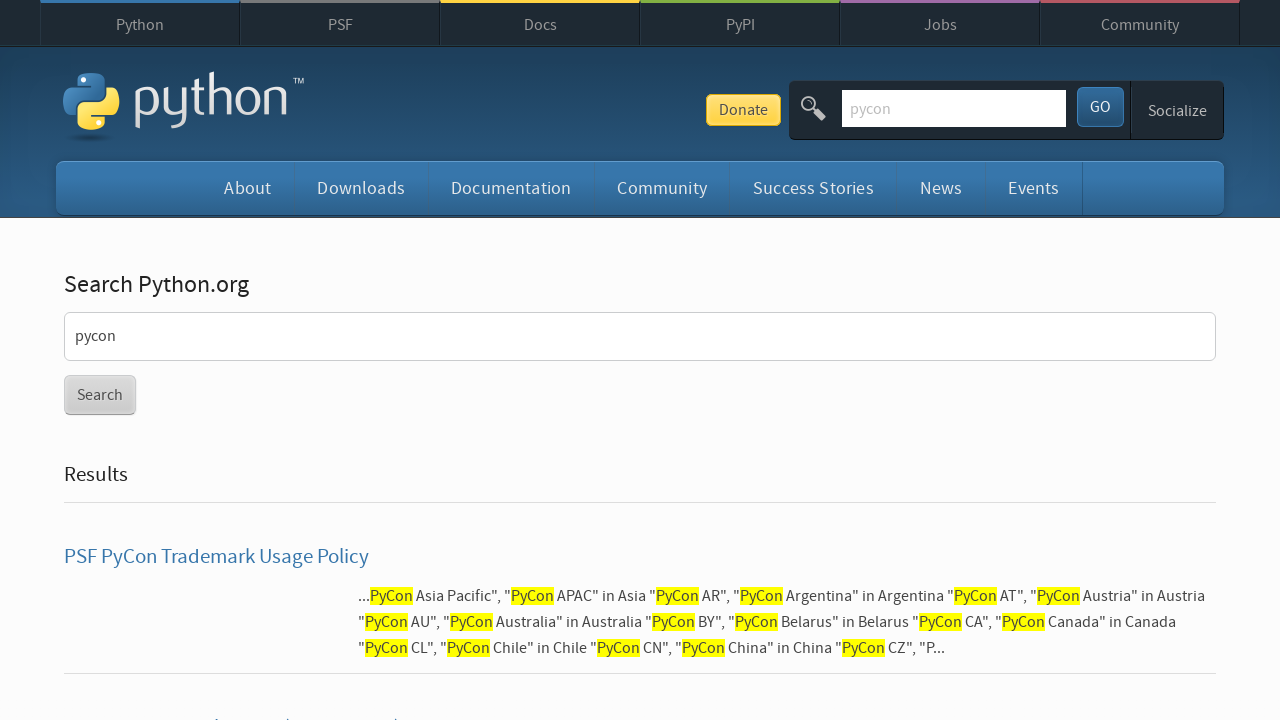